Tests that the Docs navigation link in the navbar works correctly by clicking on it and verifying the page navigates to the documentation intro page.

Starting URL: https://playwright.dev/

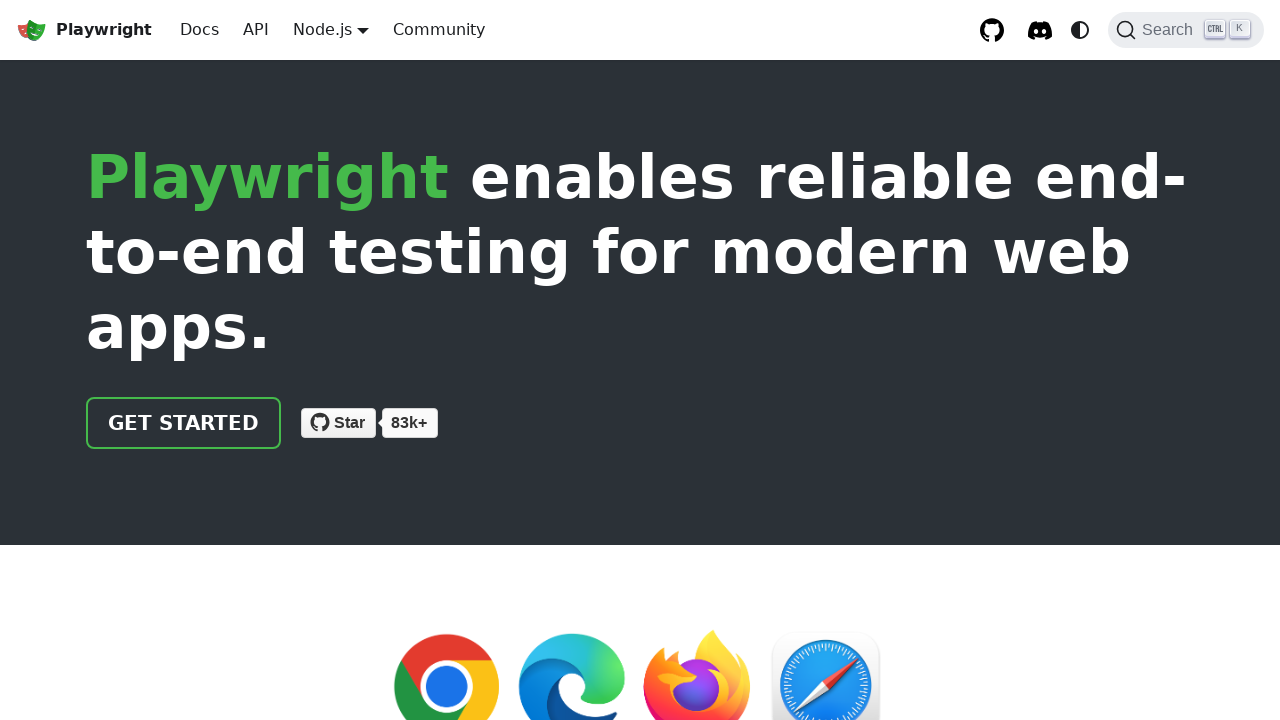

Verified page title contains 'Playwright'
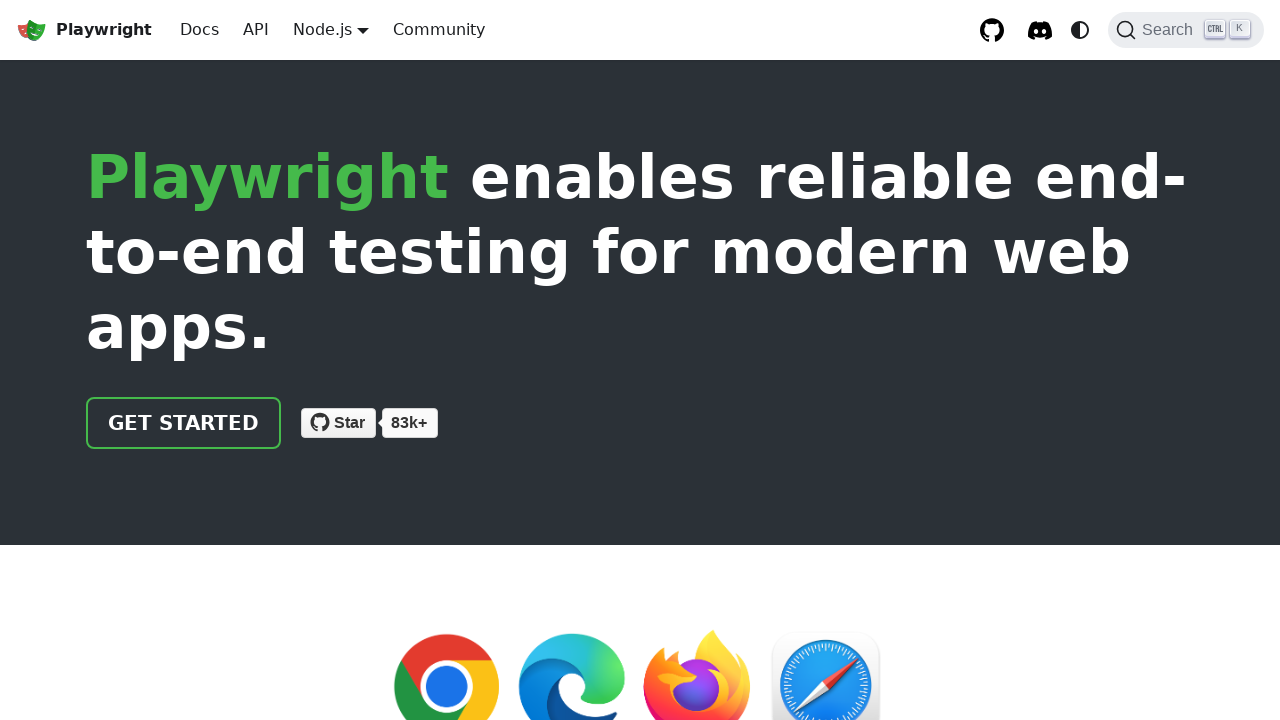

Clicked on Docs link in navbar at (200, 30) on internal:role=link[name="Docs"i]
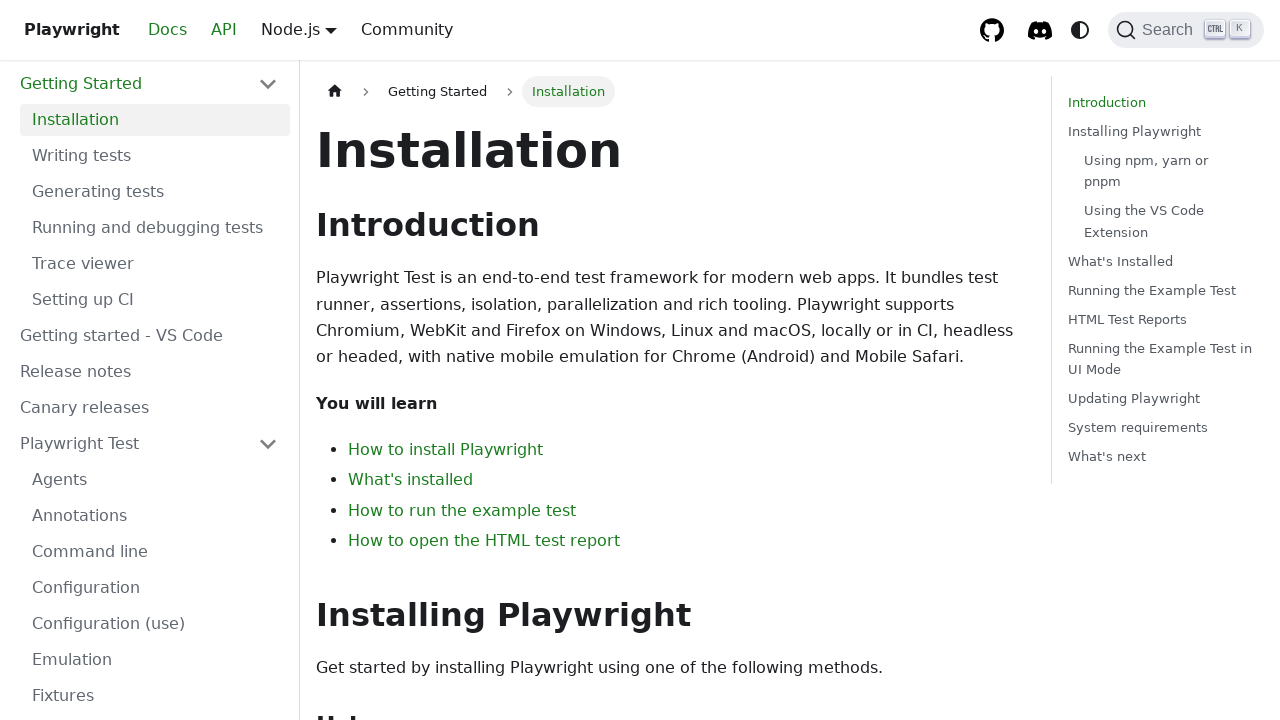

Verified navigation to documentation intro page at https://playwright.dev/docs/intro
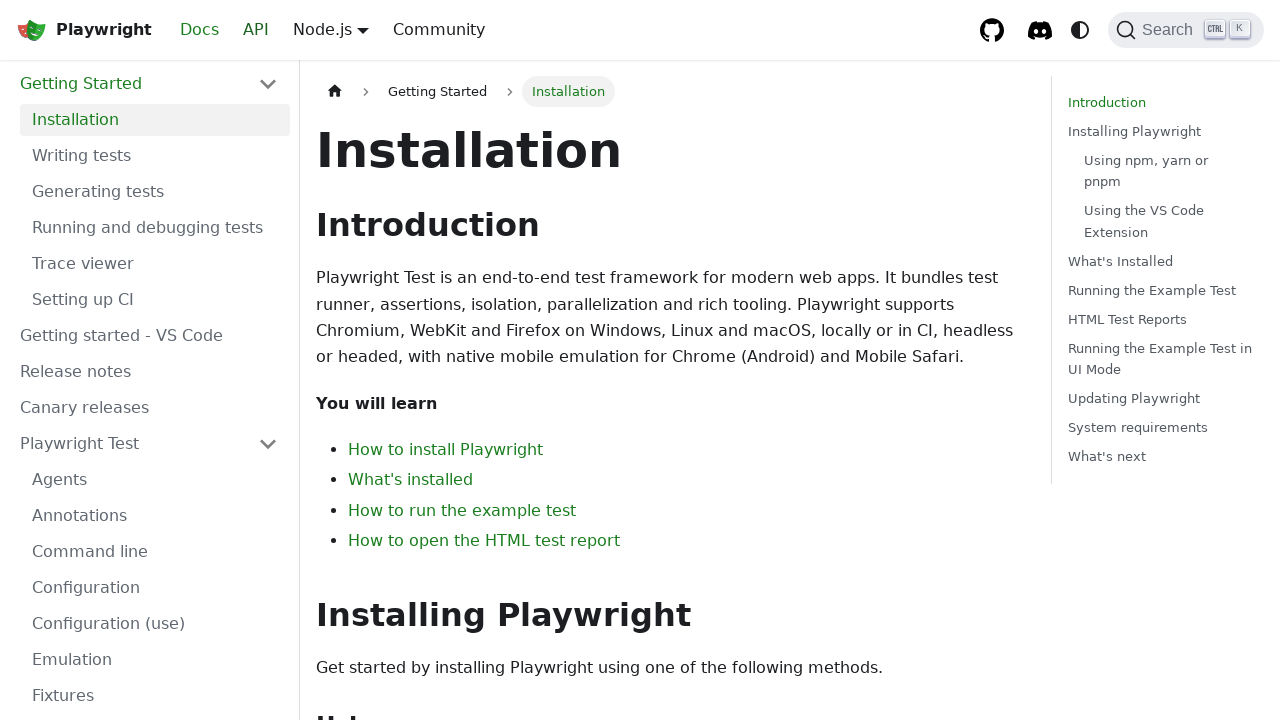

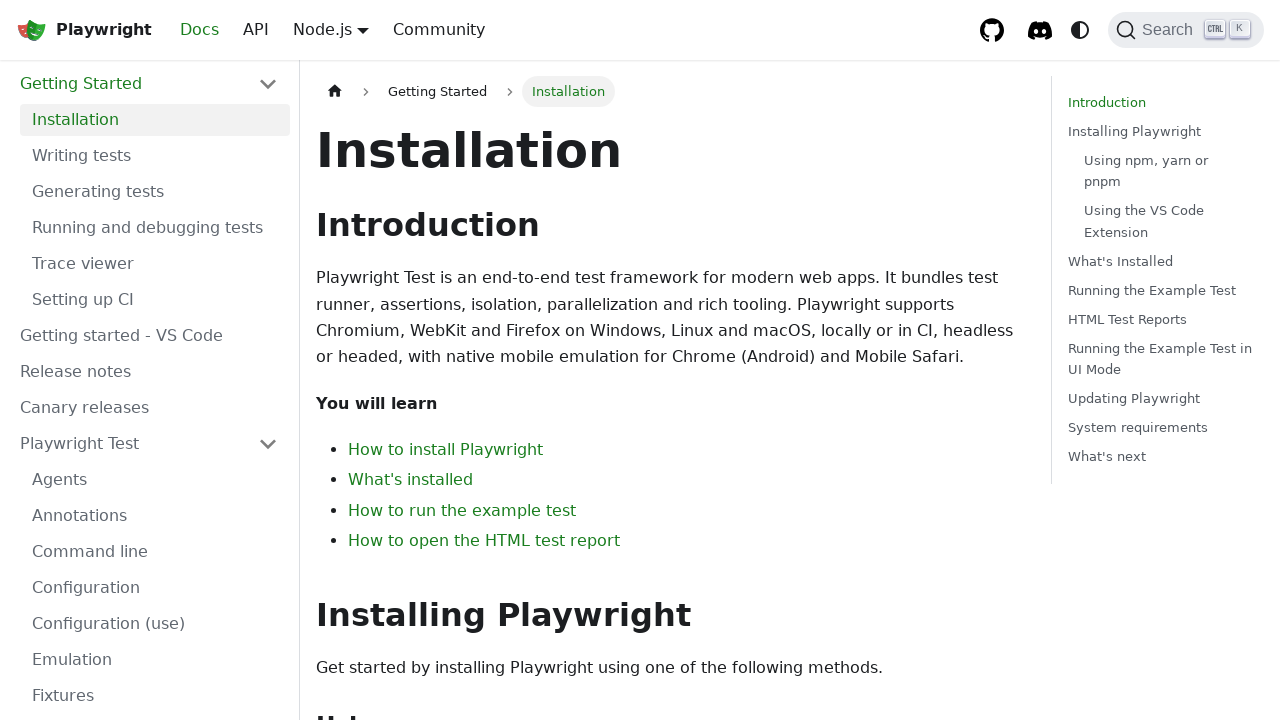